Tests form interaction by entering an email address into the email field on a Selenium practice form

Starting URL: https://proleed.academy/exercises/selenium/selenium-element-id-locators-practice-form.php

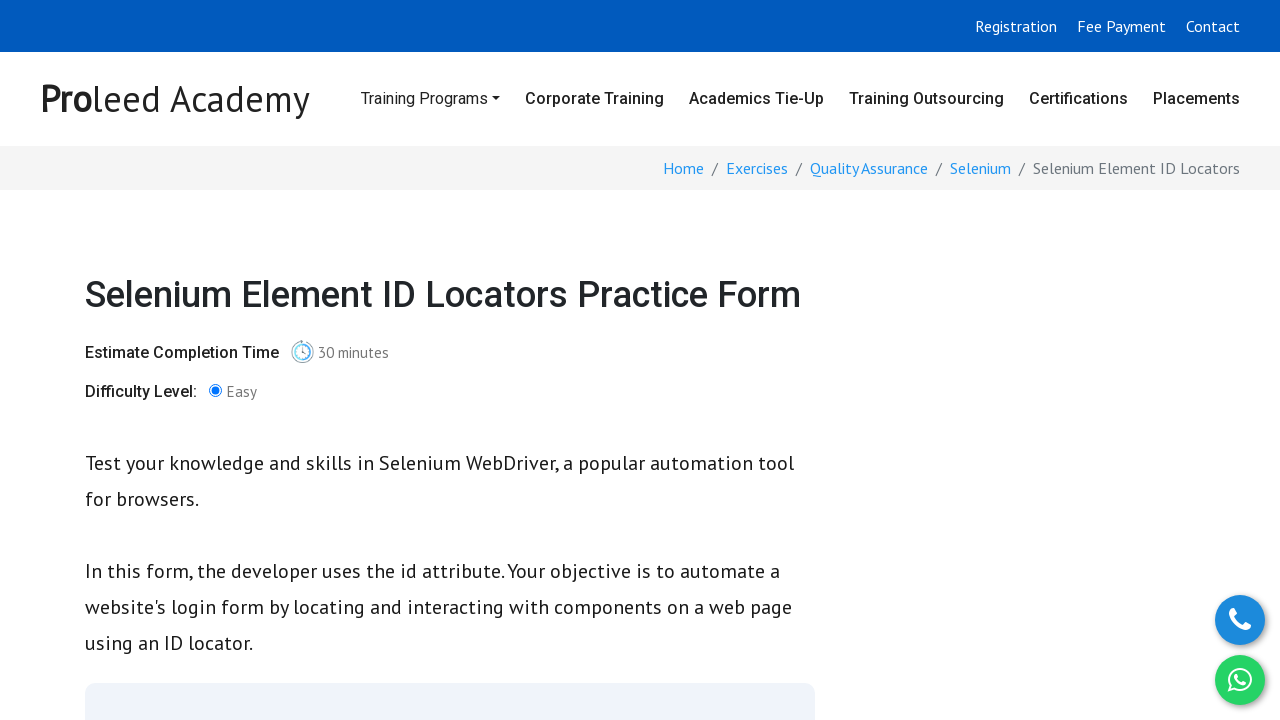

Navigated to Selenium practice form page
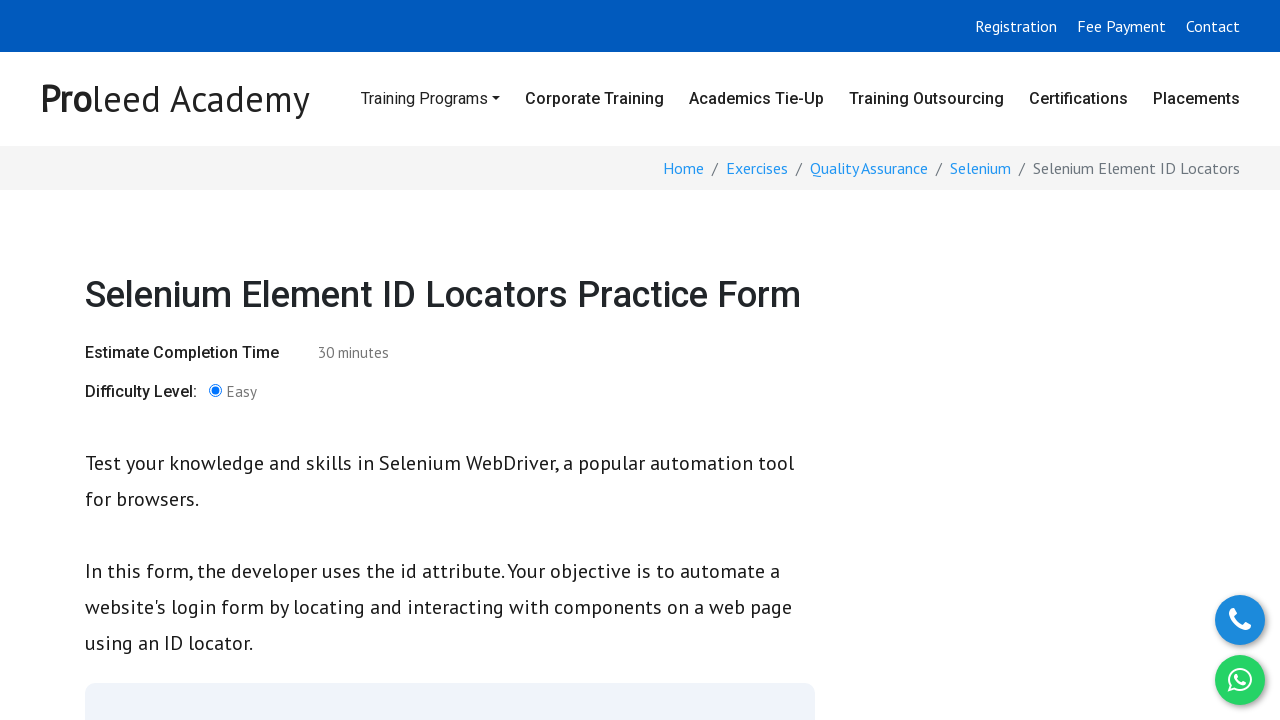

Entered email address 'user.test847@gmail.com' into the email field on #email
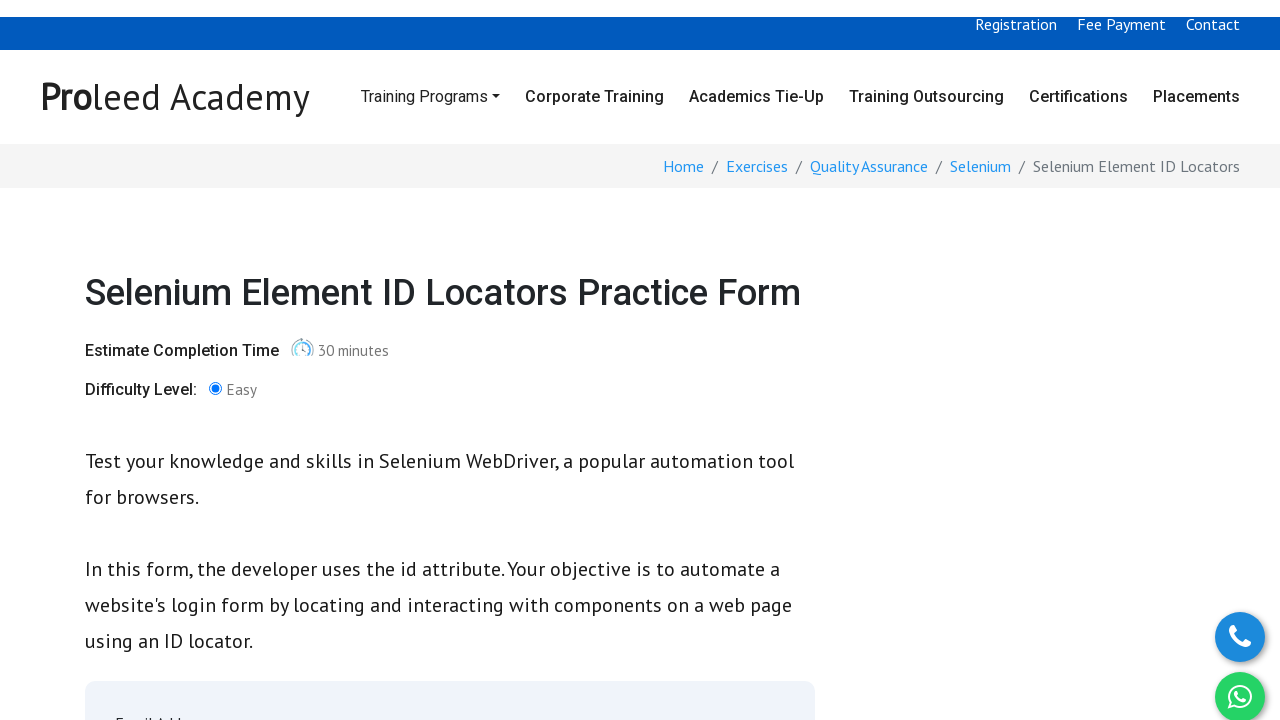

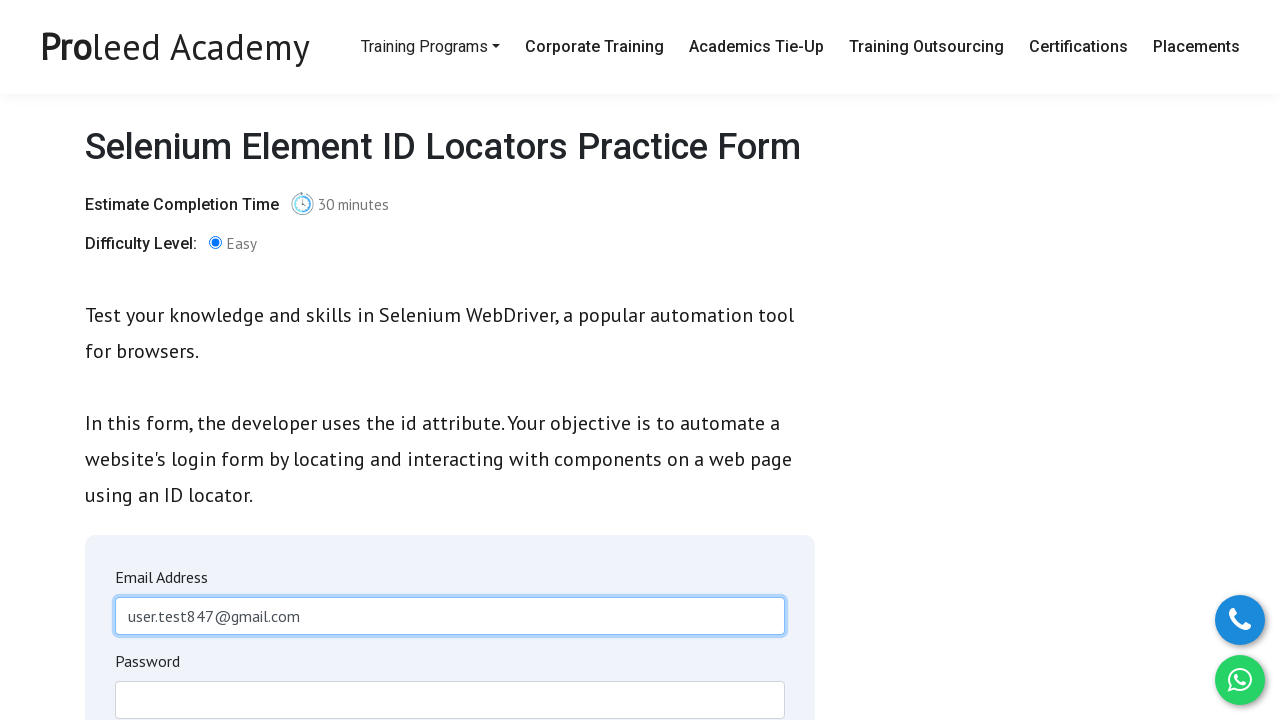